Tests the homepage by verifying the page title and clicking on the "about" link to navigate to the About page, then verifying the new page title

Starting URL: https://v1.training-support.net

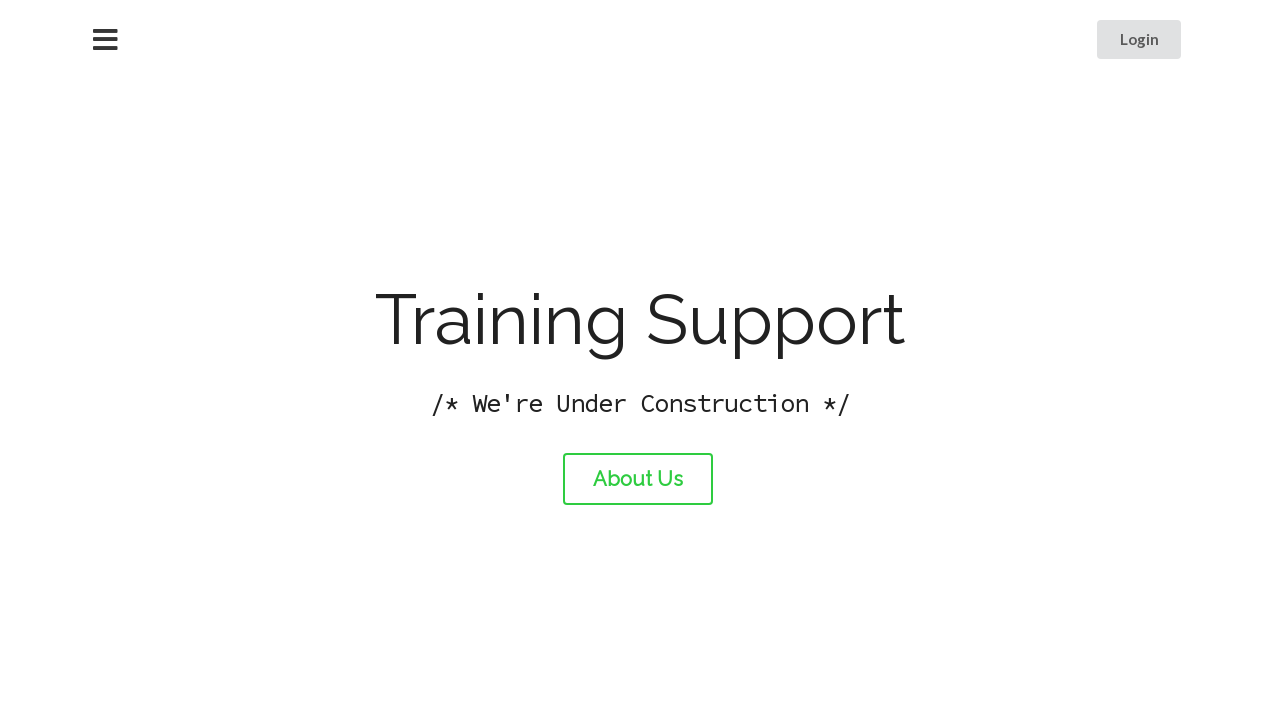

Verified homepage title is 'Training Support'
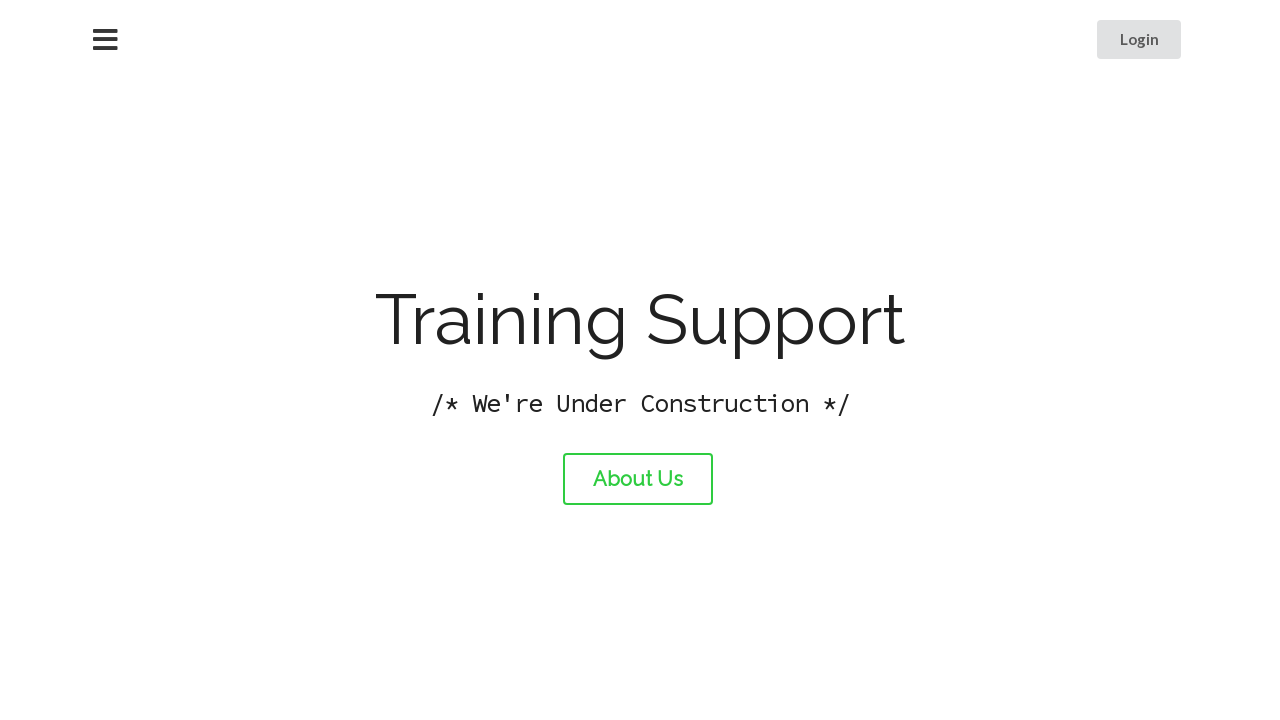

Logged homepage title to console
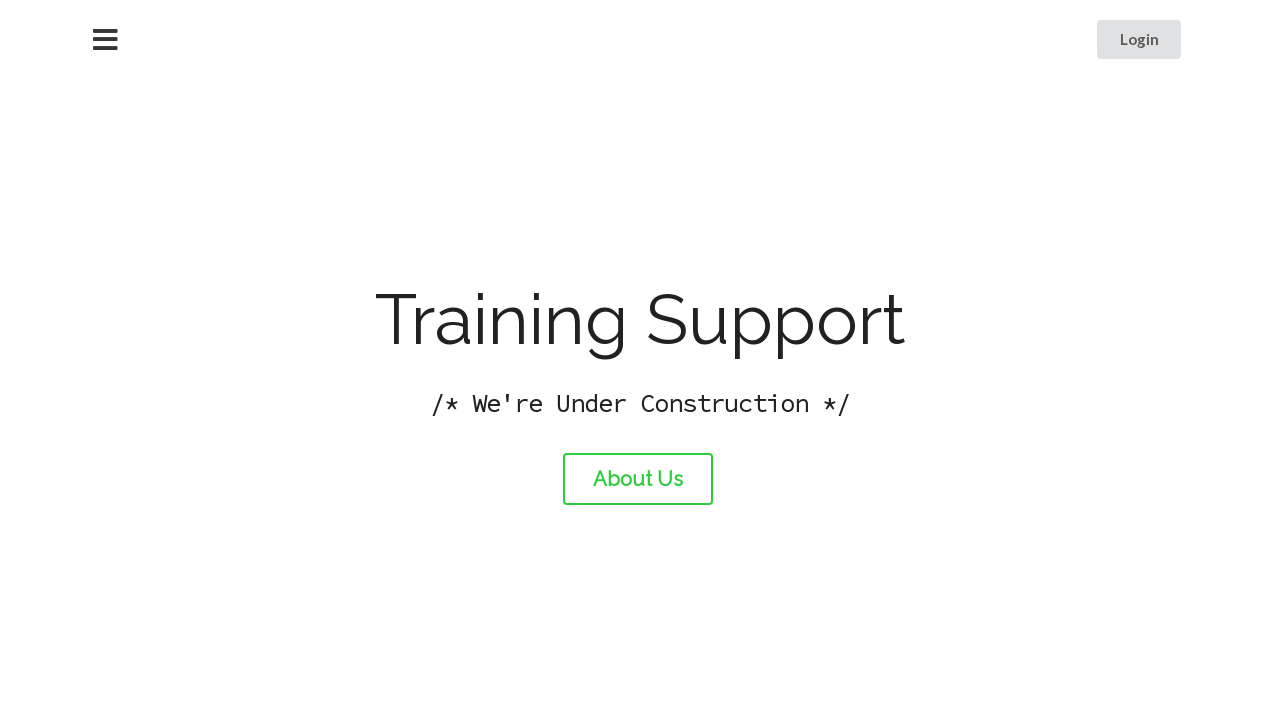

Clicked the 'about' link at (638, 479) on #about-link
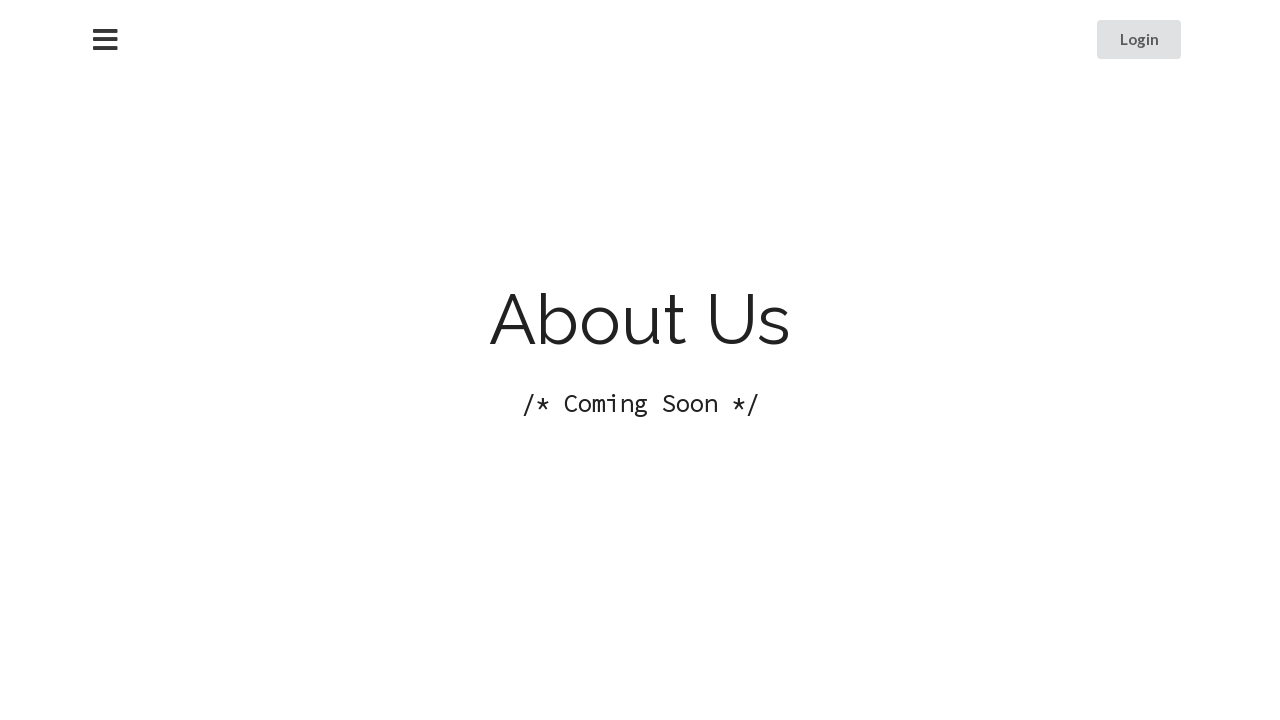

Waited for About page to load
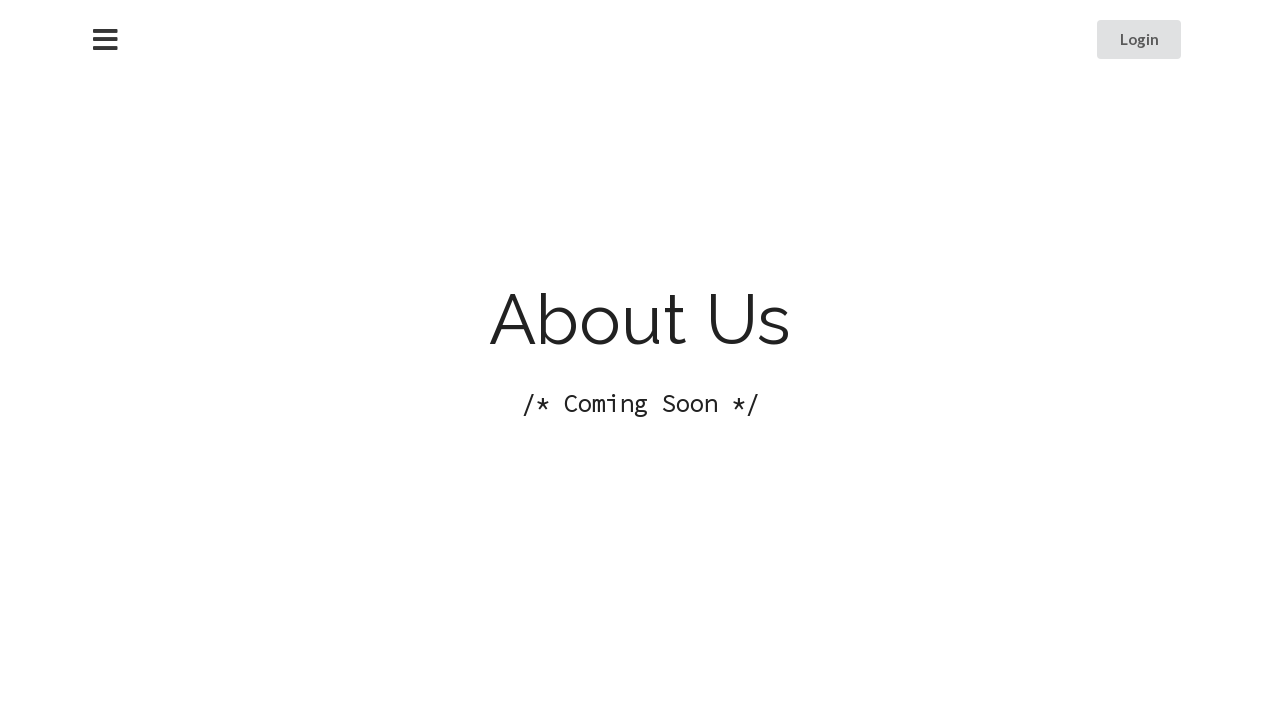

Logged About page title to console
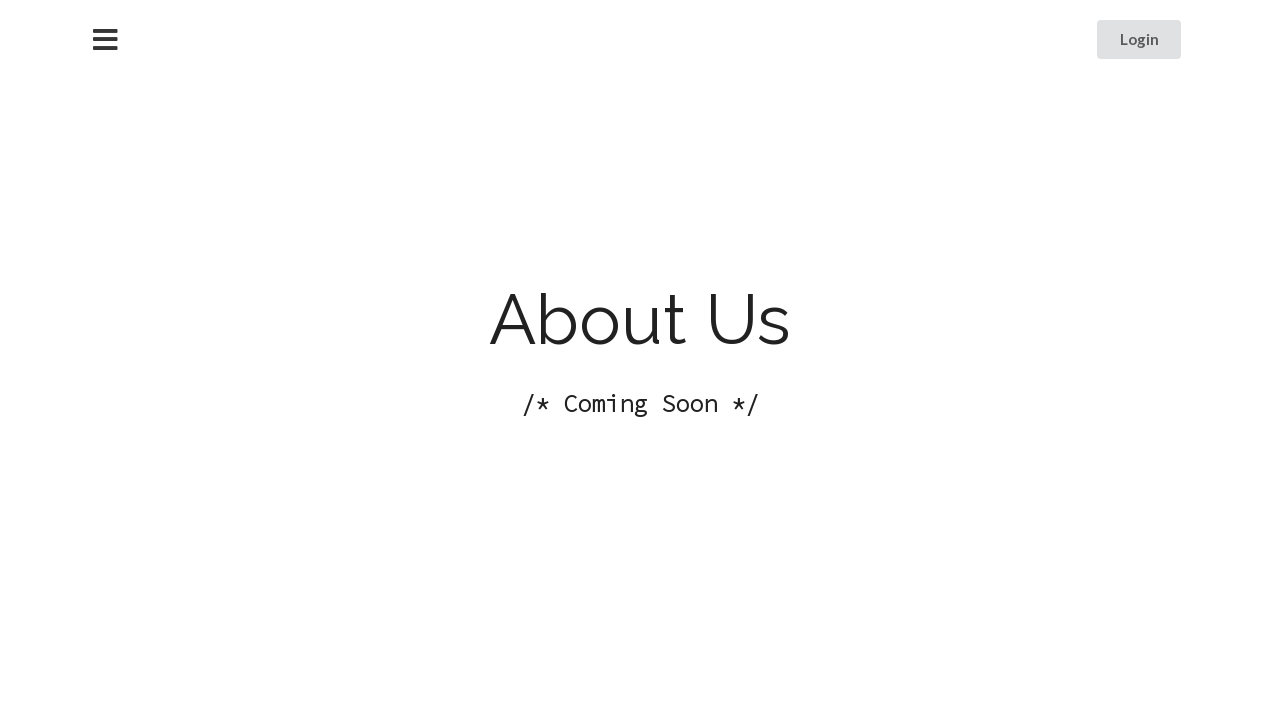

Verified About page title is 'About Training Support'
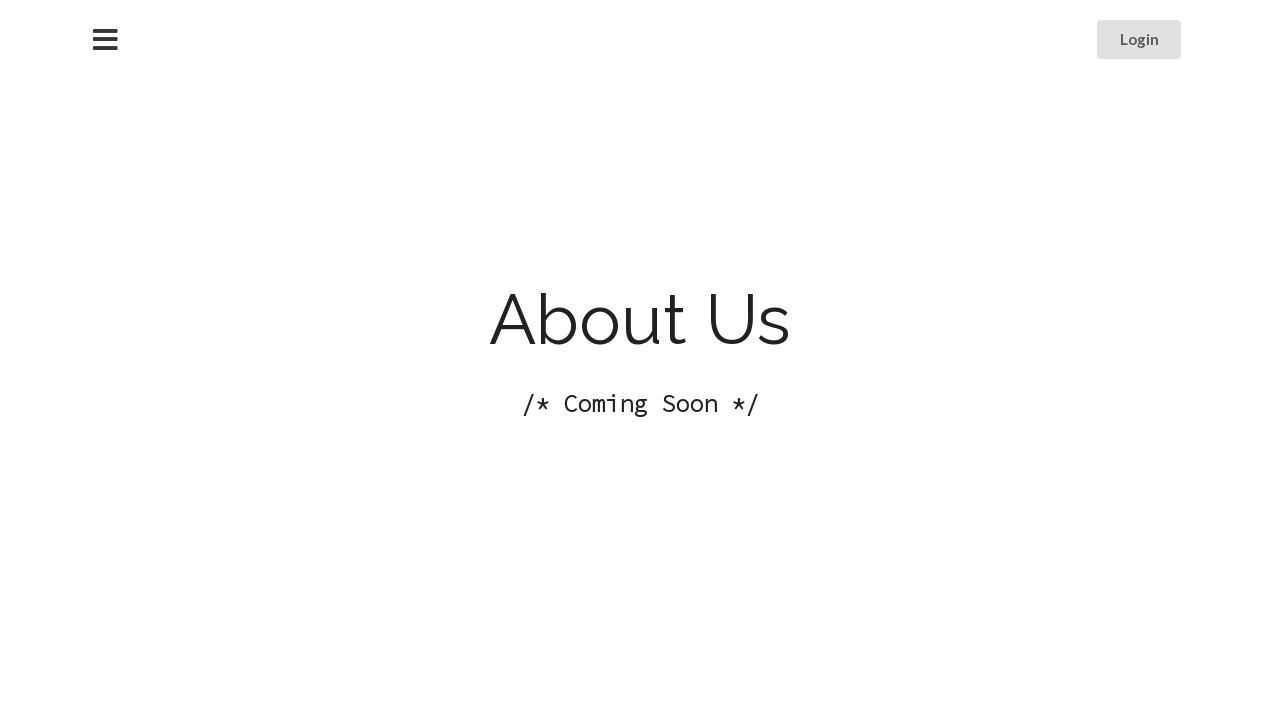

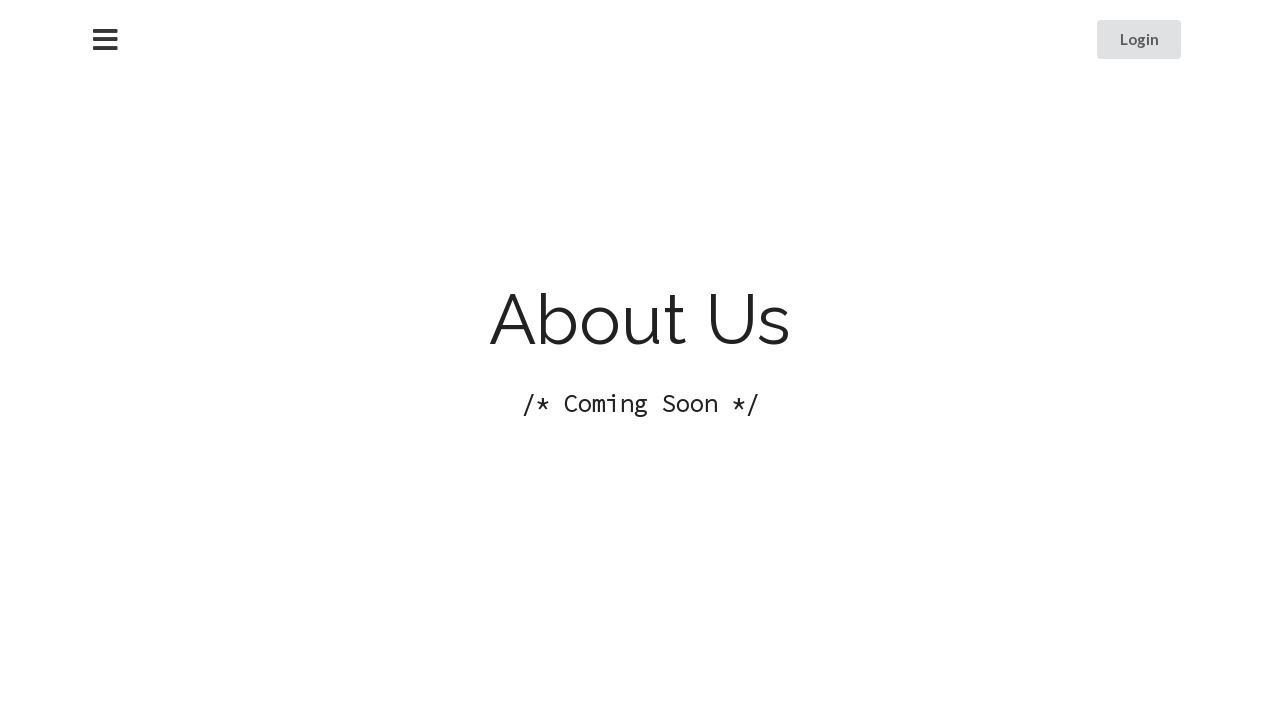